Tests basic element interactions on a Selenium practice page by clicking on a multiselect dropdown and a combobox element

Starting URL: https://omayo.blogspot.com/

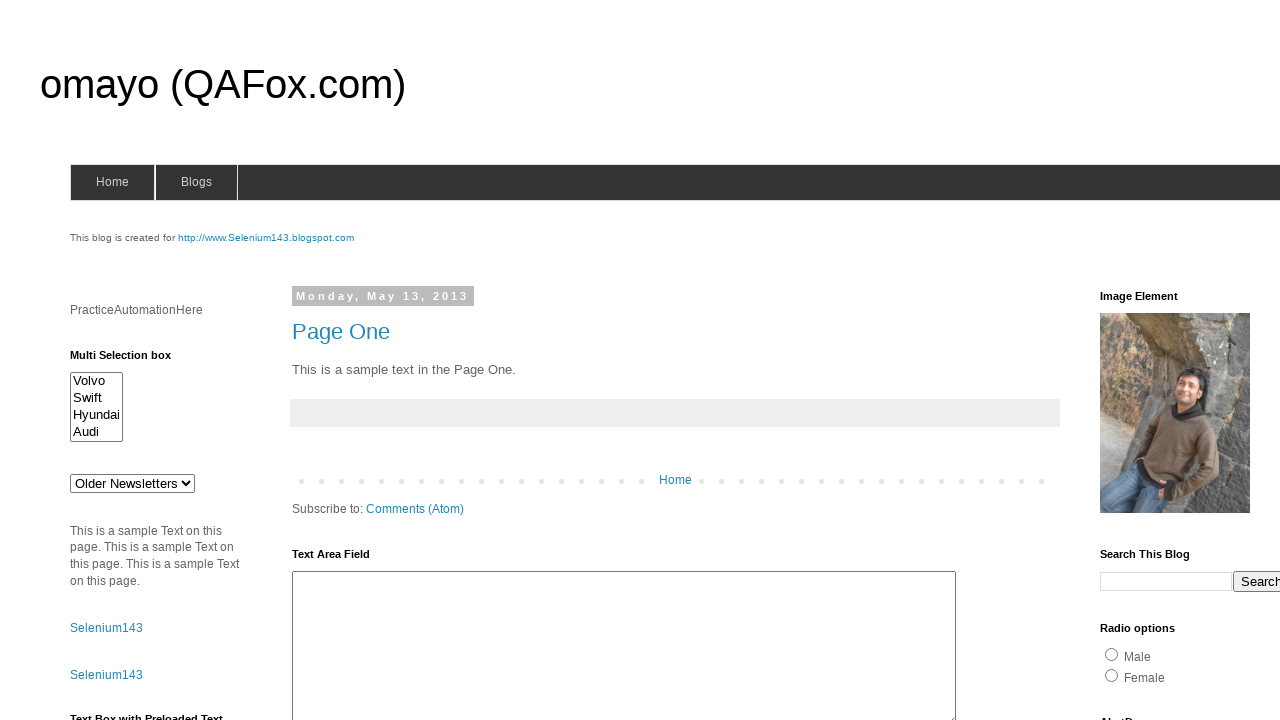

Navigated to Selenium practice page at https://omayo.blogspot.com/
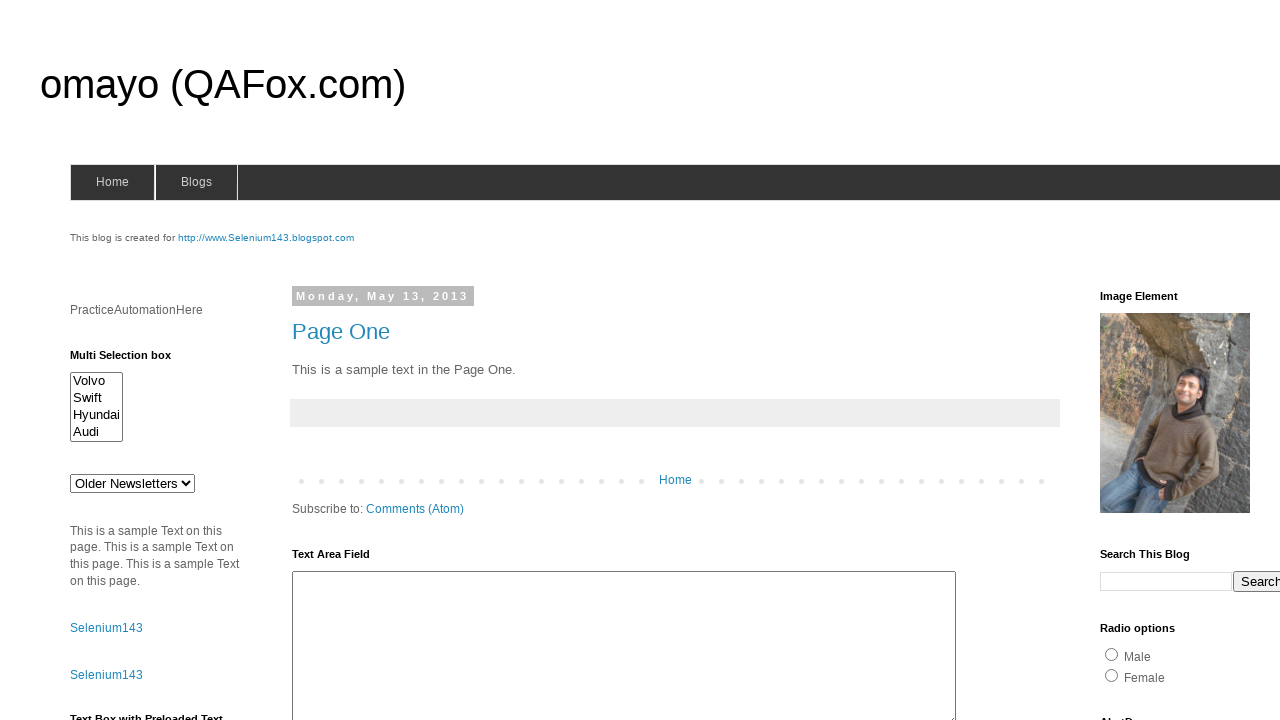

Clicked on the multiselect dropdown element at (96, 407) on #multiselect1
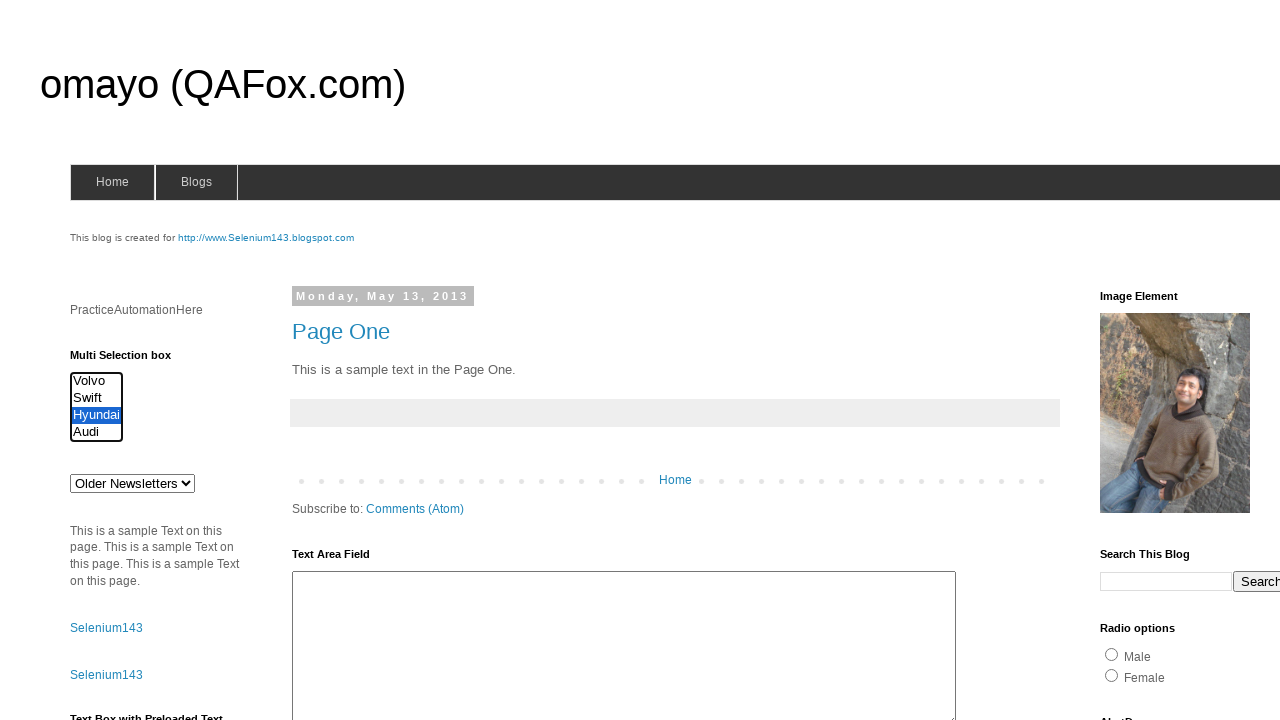

Clicked on the combobox element at (132, 483) on .combobox
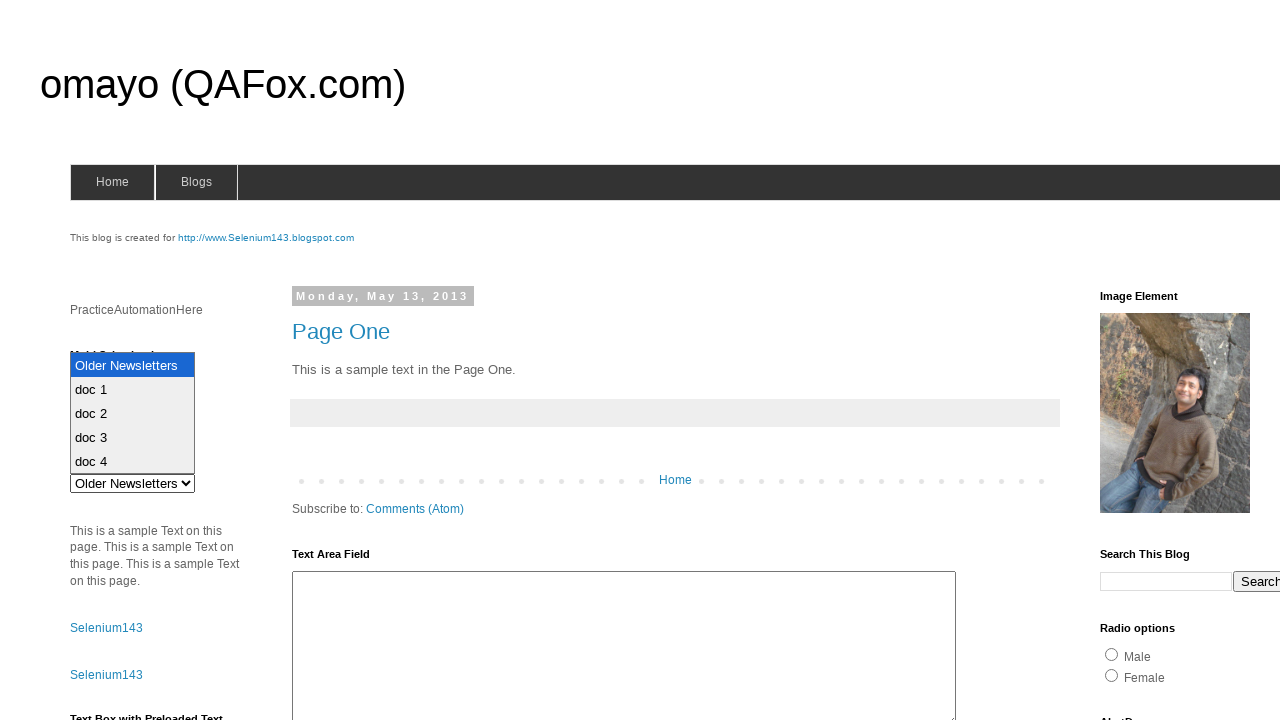

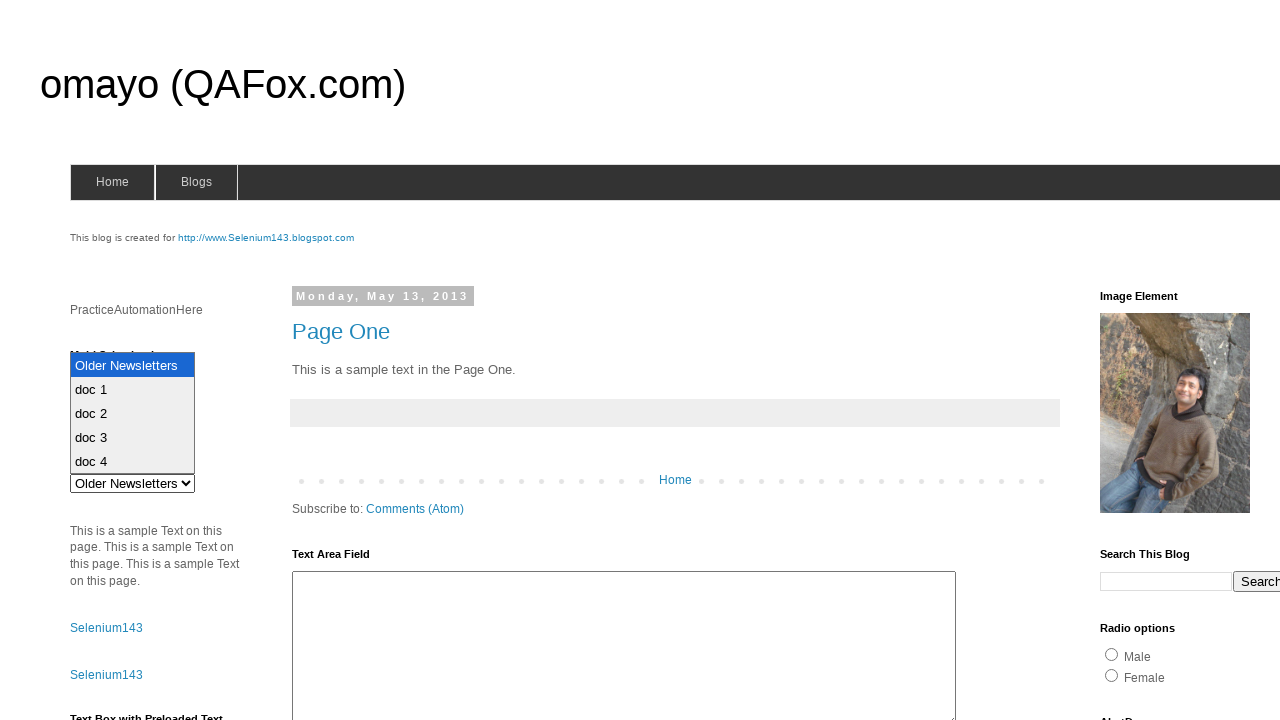